Tests dropdown functionality by selecting an option and verifying the selection

Starting URL: http://the-internet.herokuapp.com/dropdown

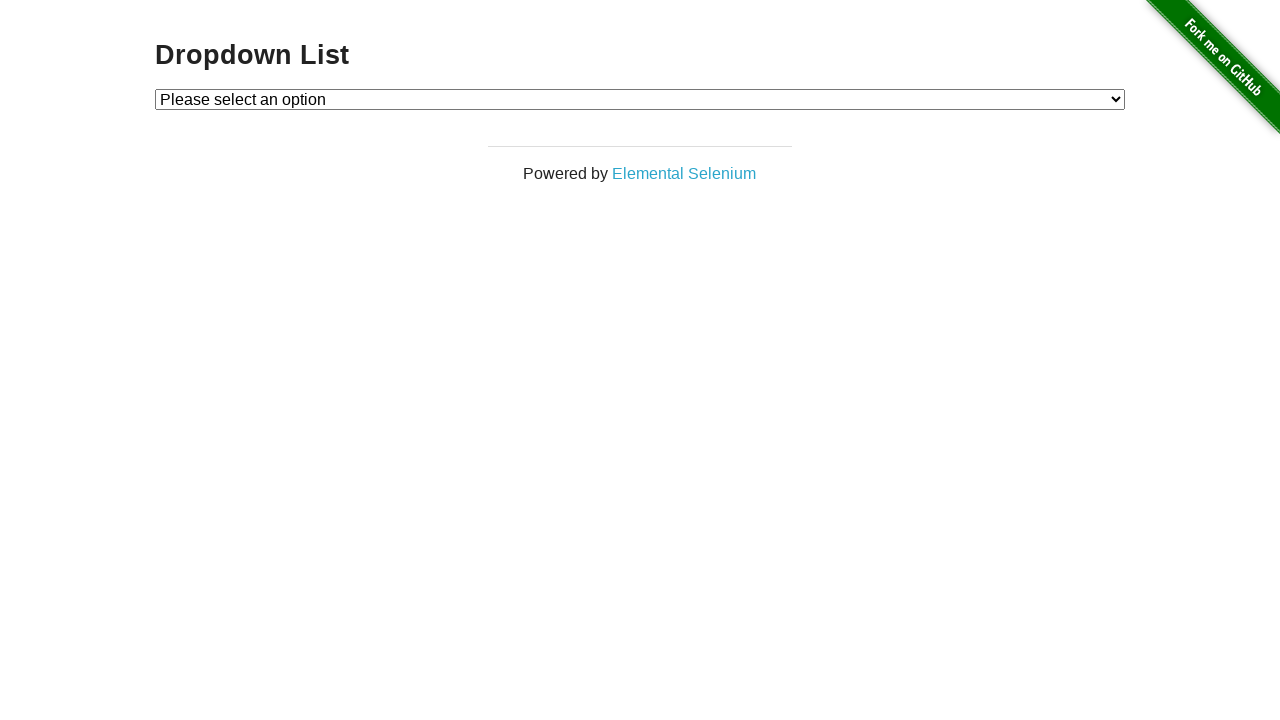

Dropdown element loaded and visible
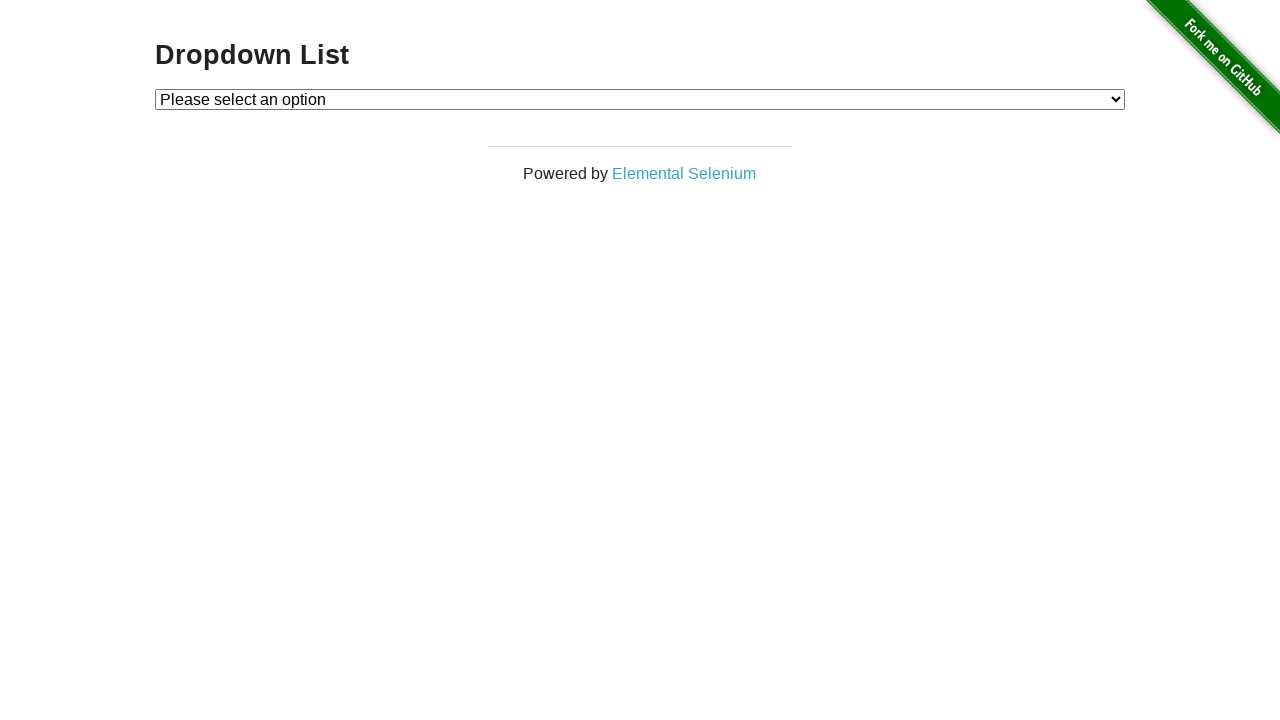

Selected 'Option 2' from the dropdown on #dropdown
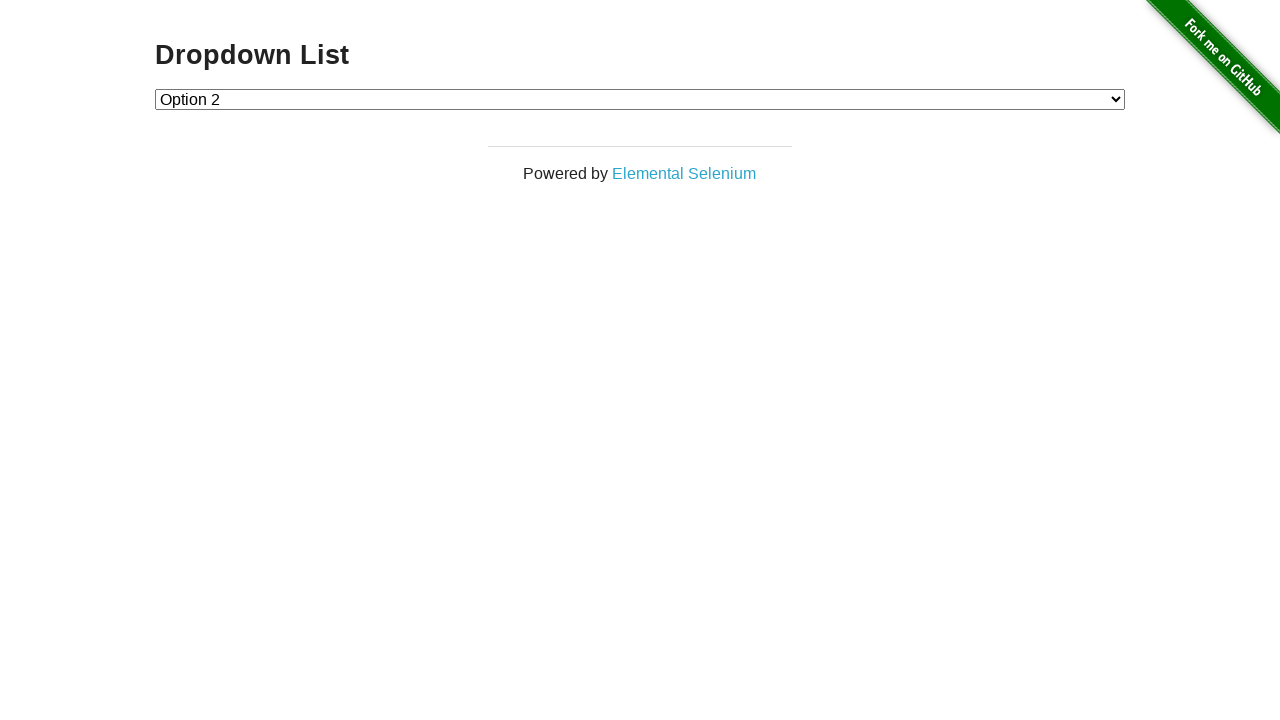

Retrieved the selected dropdown value
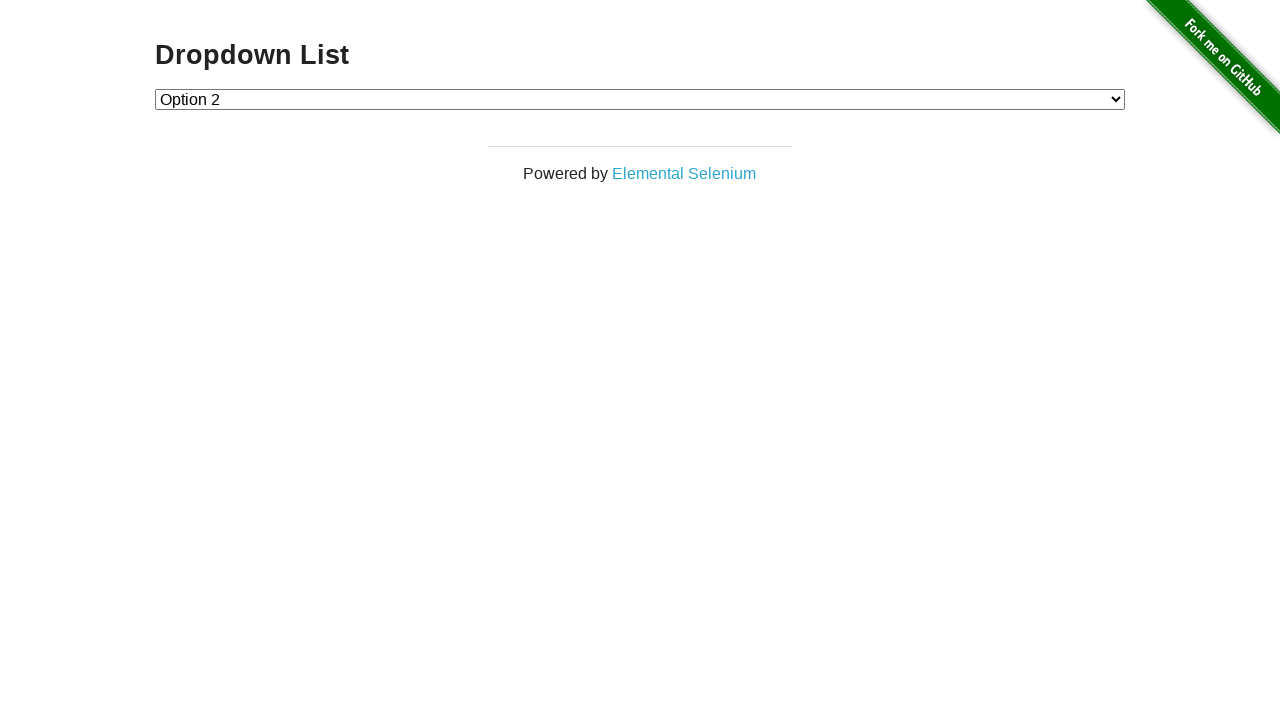

Verified that the selected value is '2' (Option 2)
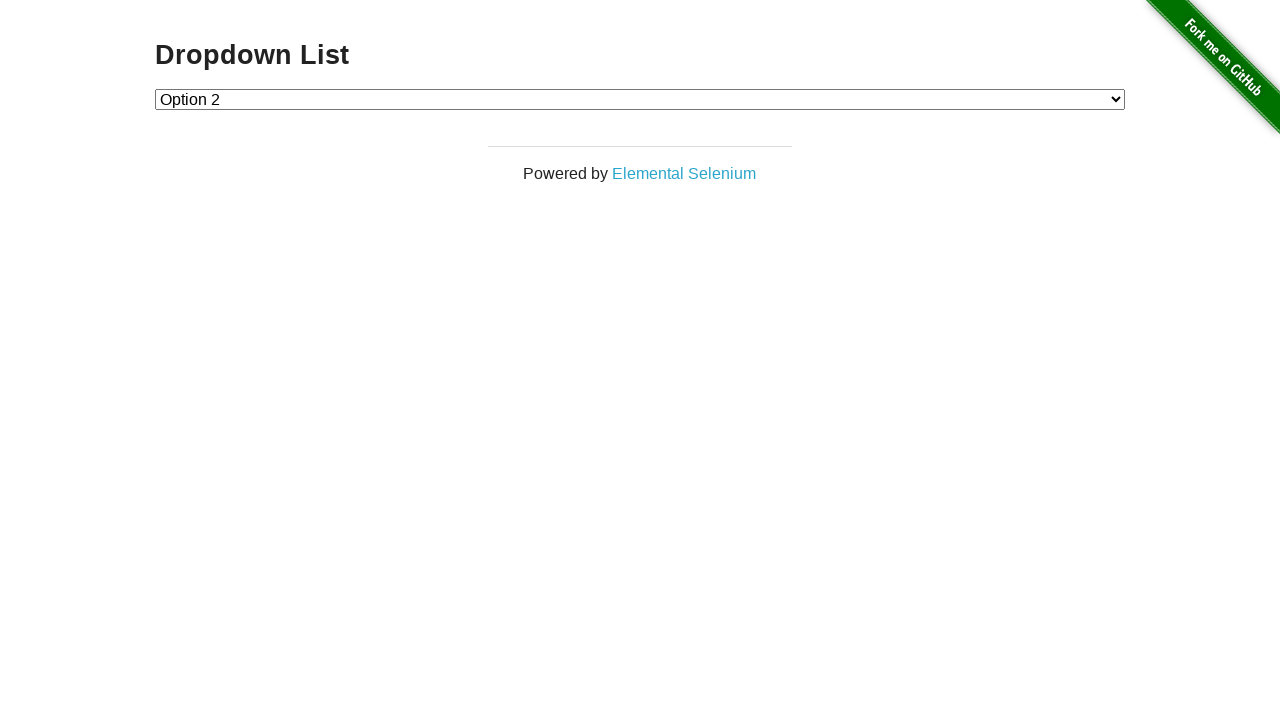

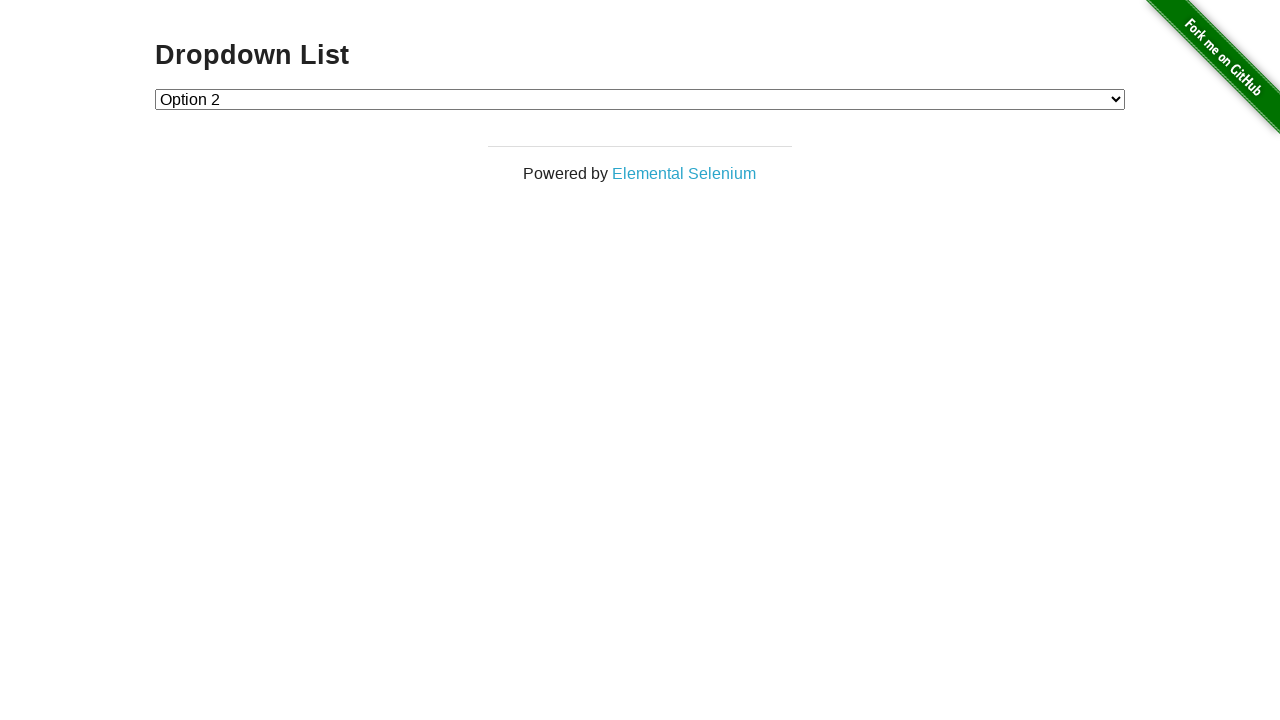